Tests clicking the Add/Remove Elements link on the homepage and verifies navigation to that page

Starting URL: https://the-internet.herokuapp.com

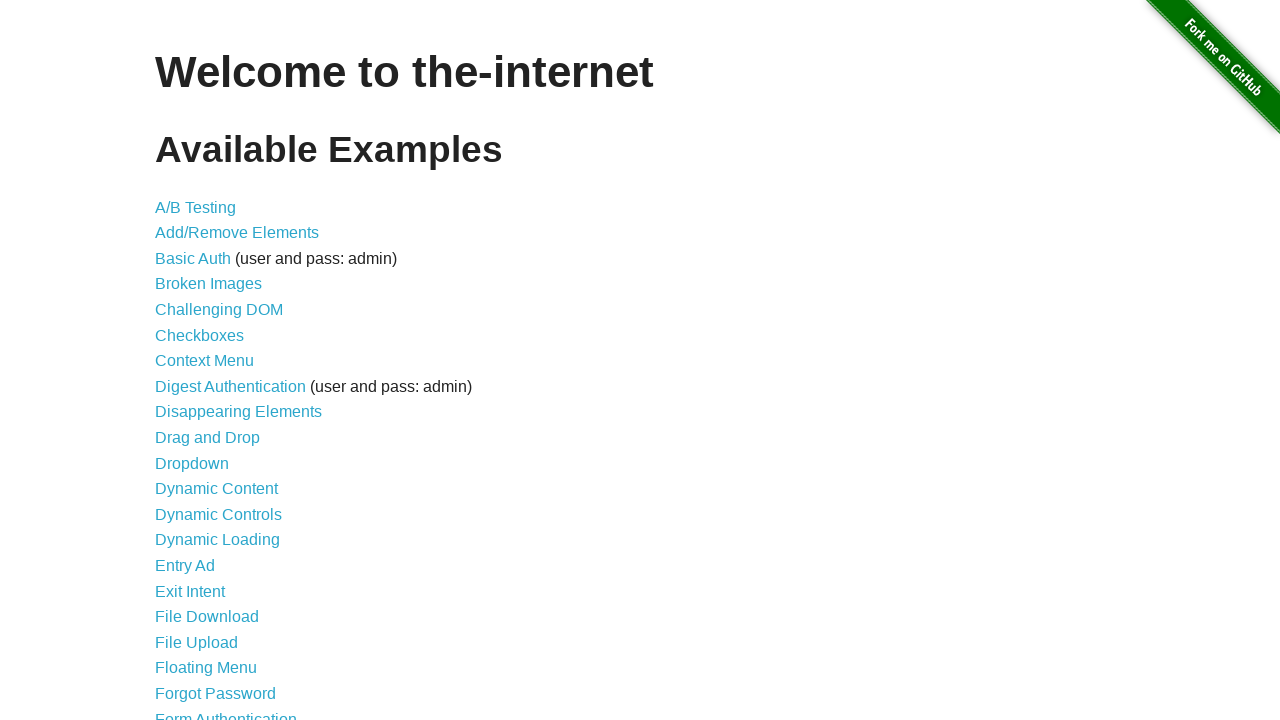

Clicked on Add/Remove Elements link at (237, 233) on a[href='/add_remove_elements/']
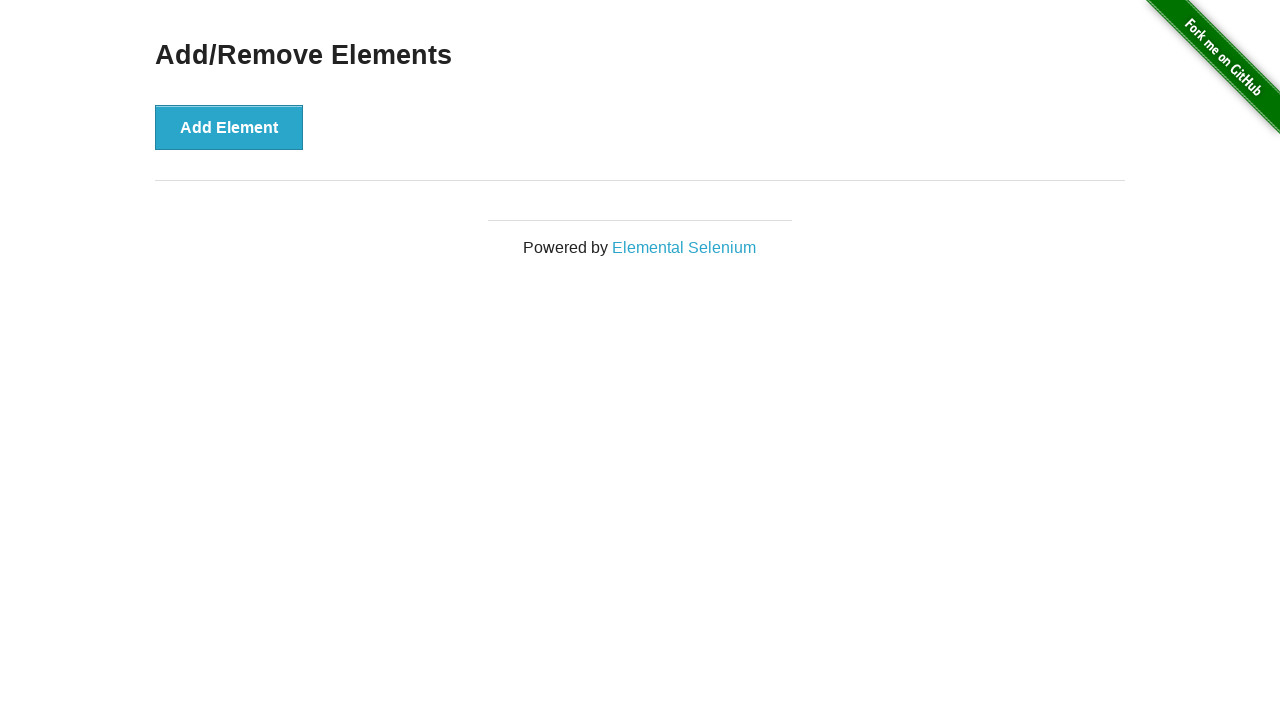

Navigated to Add/Remove Elements page
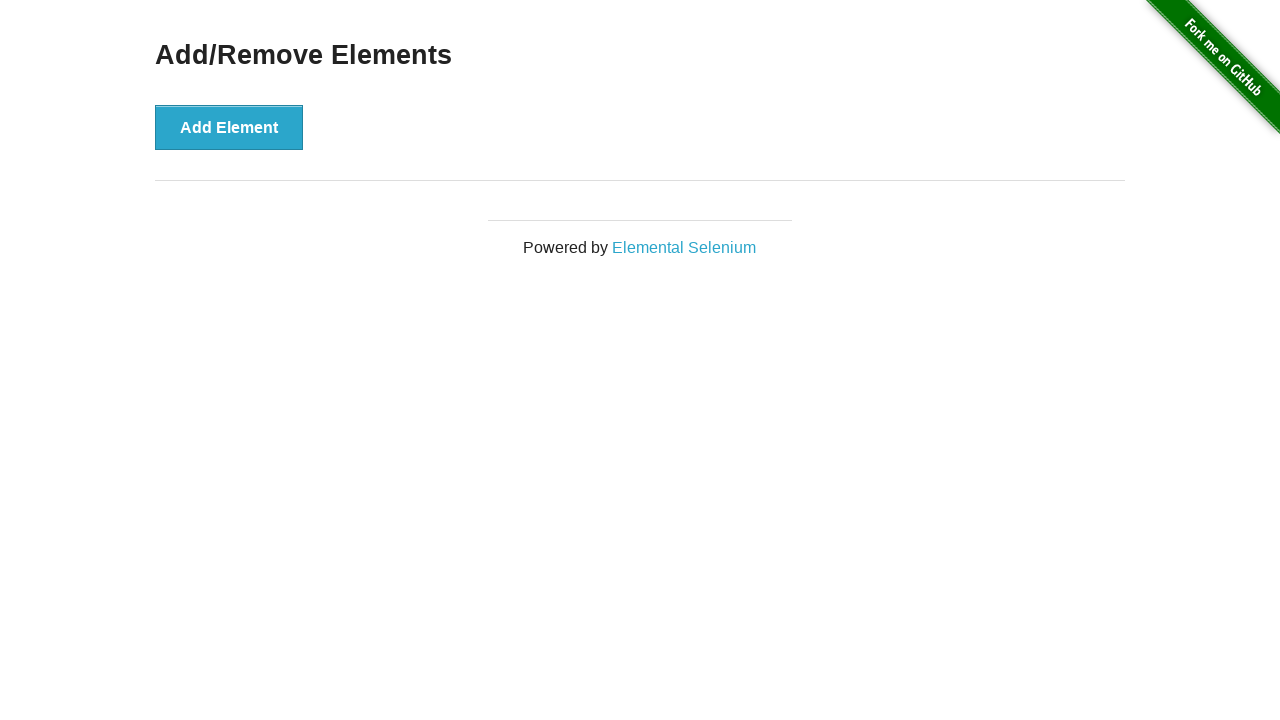

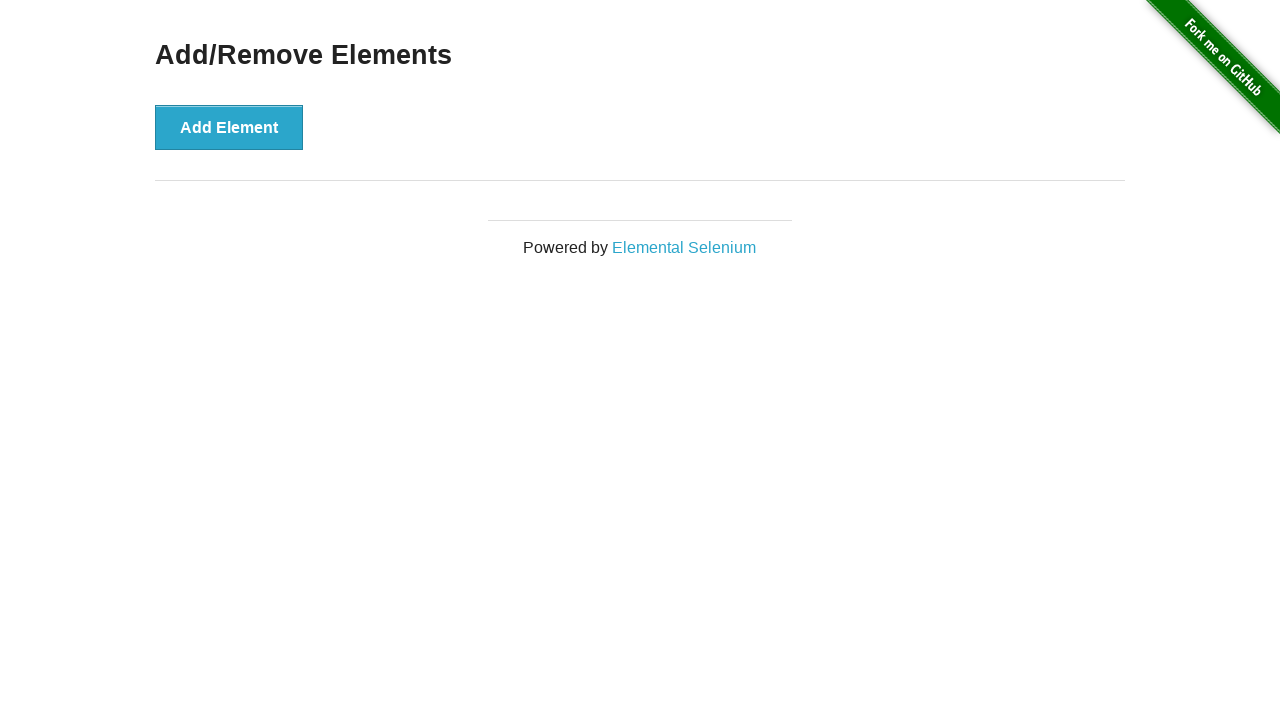